Demonstrates browser tab management by opening the OpenCart website, then opening a new tab and navigating to the OrangeHRM website

Starting URL: https://www.opencart.com/

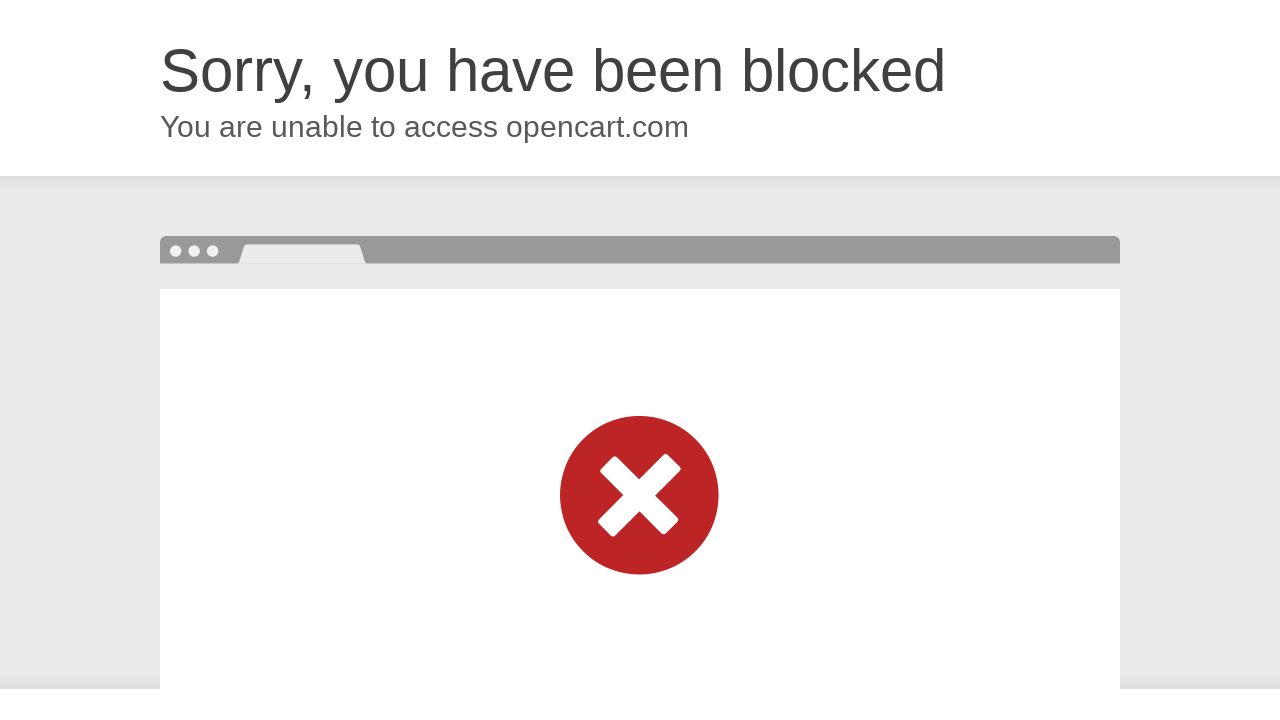

Opened a new browser tab
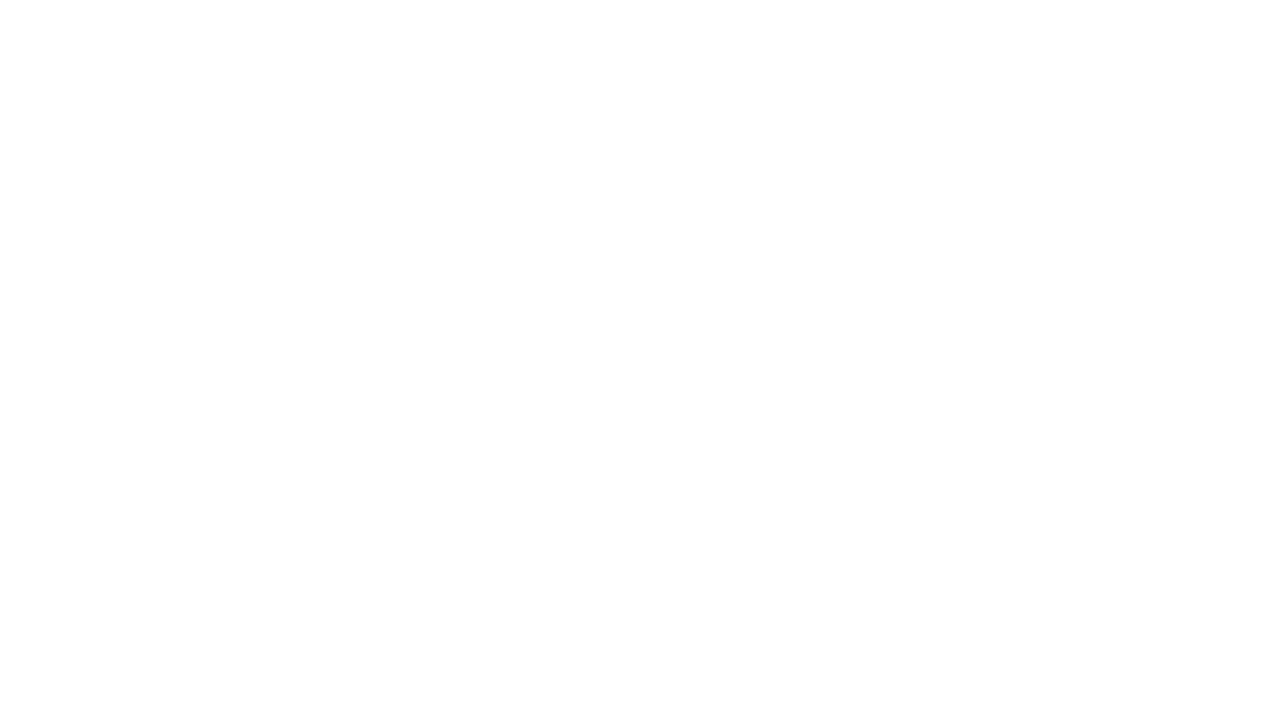

Navigated to OrangeHRM website in new tab
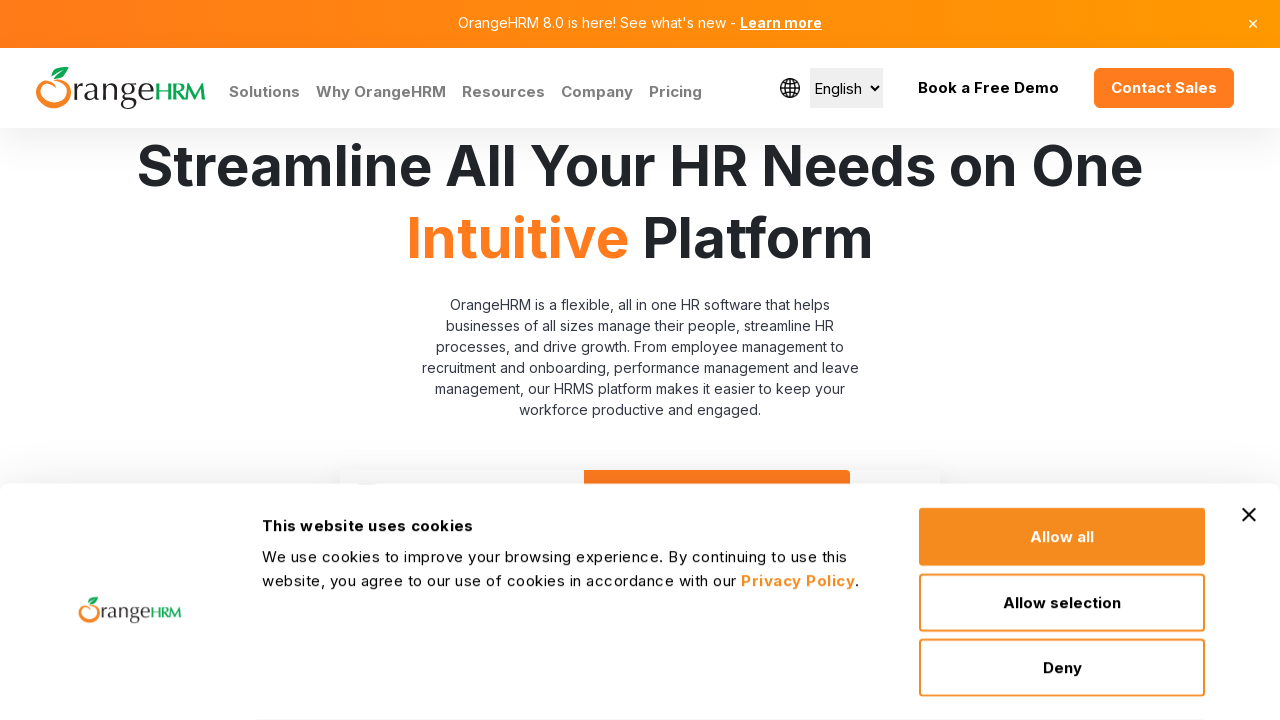

OrangeHRM page DOM content loaded
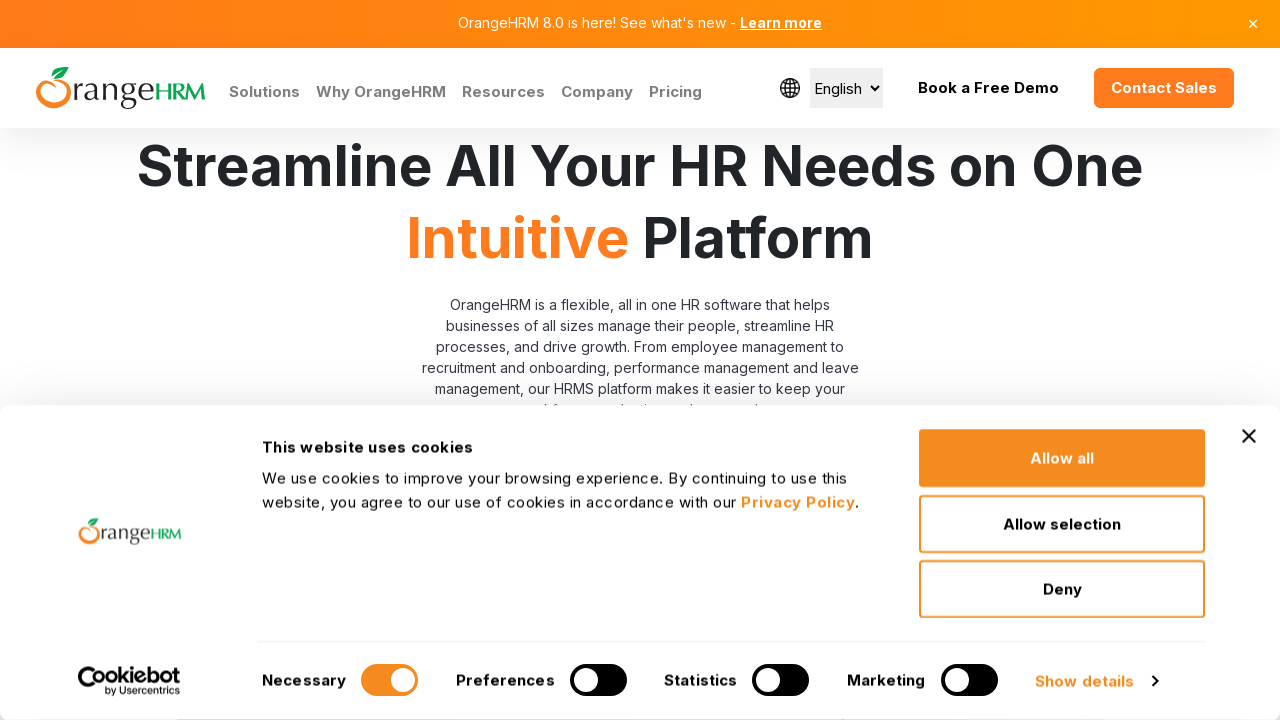

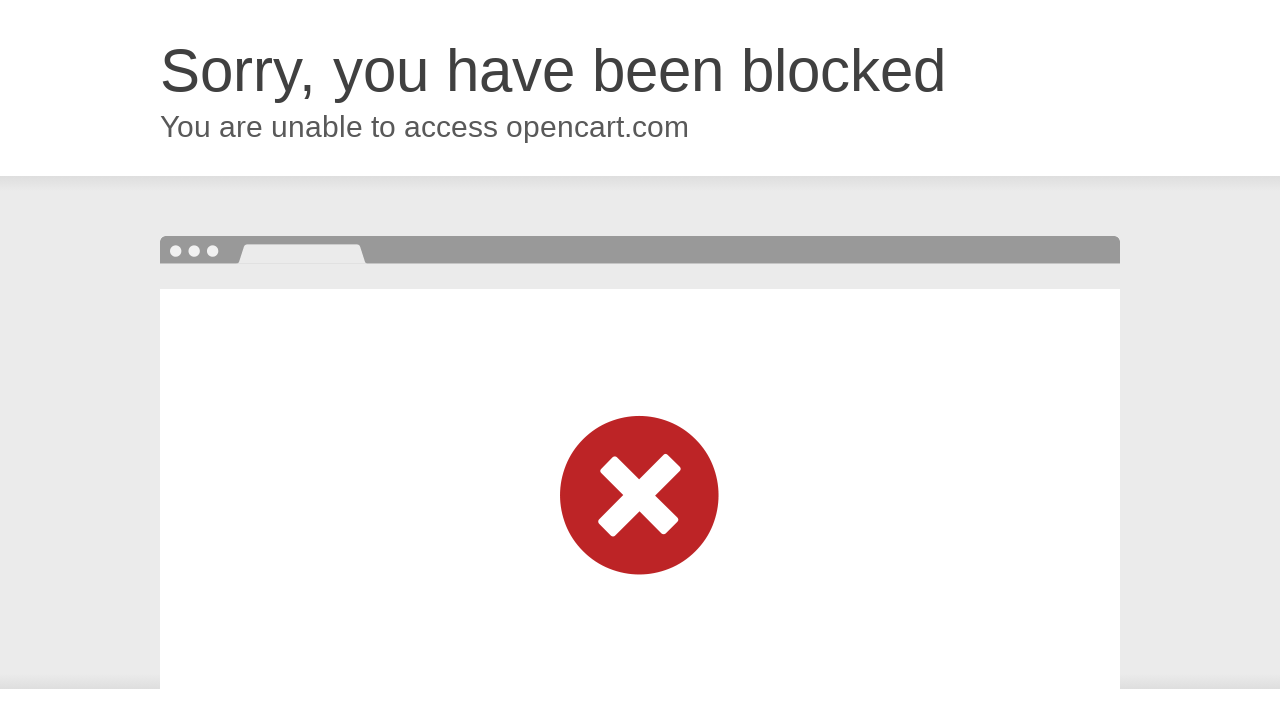